Verifies that navigating to the OrangeHRM demo site loads the login page by checking that the URL matches the expected login page URL and the login container is present.

Starting URL: https://opensource-demo.orangehrmlive.com/web/index.php/auth/login

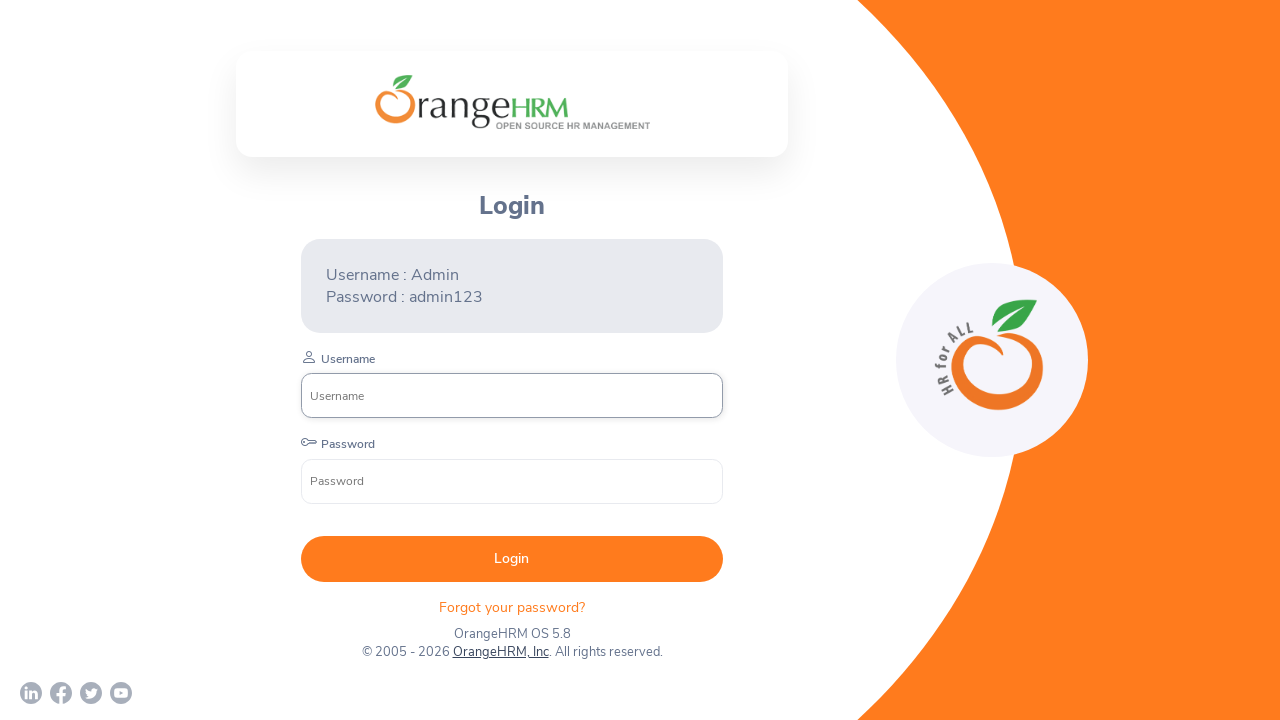

Login container loaded on OrangeHRM login page
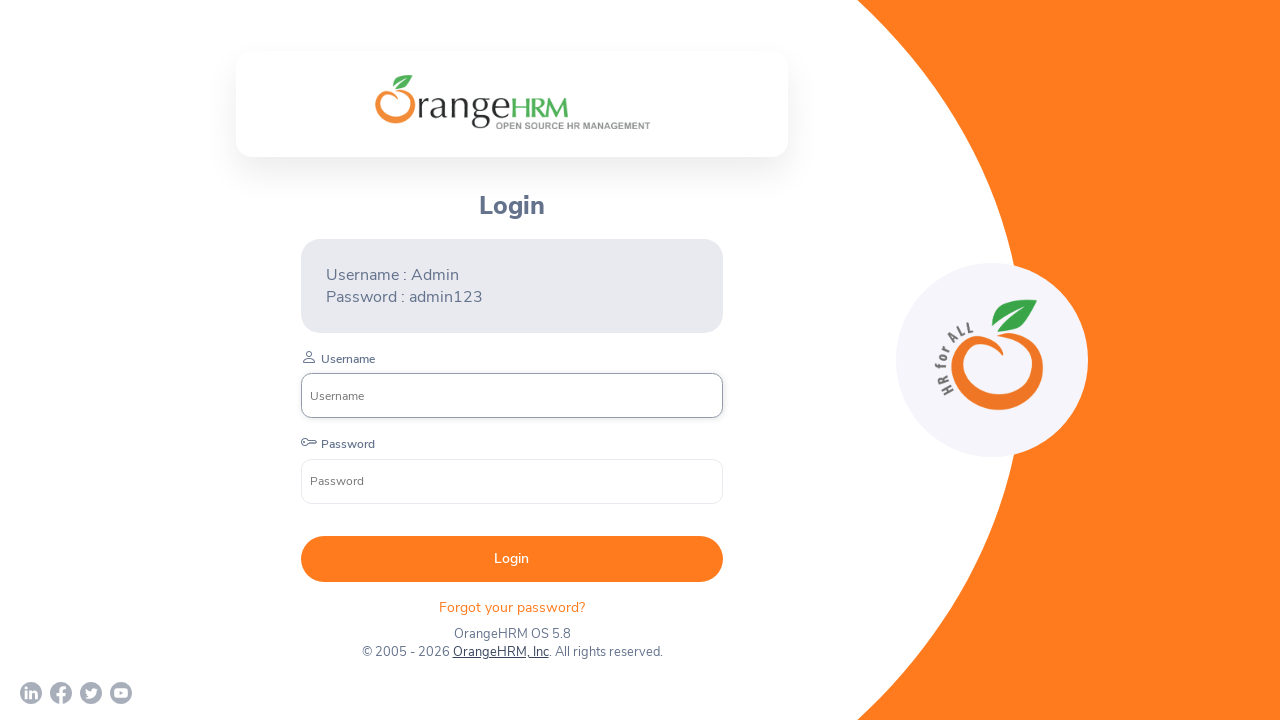

Retrieved current page URL
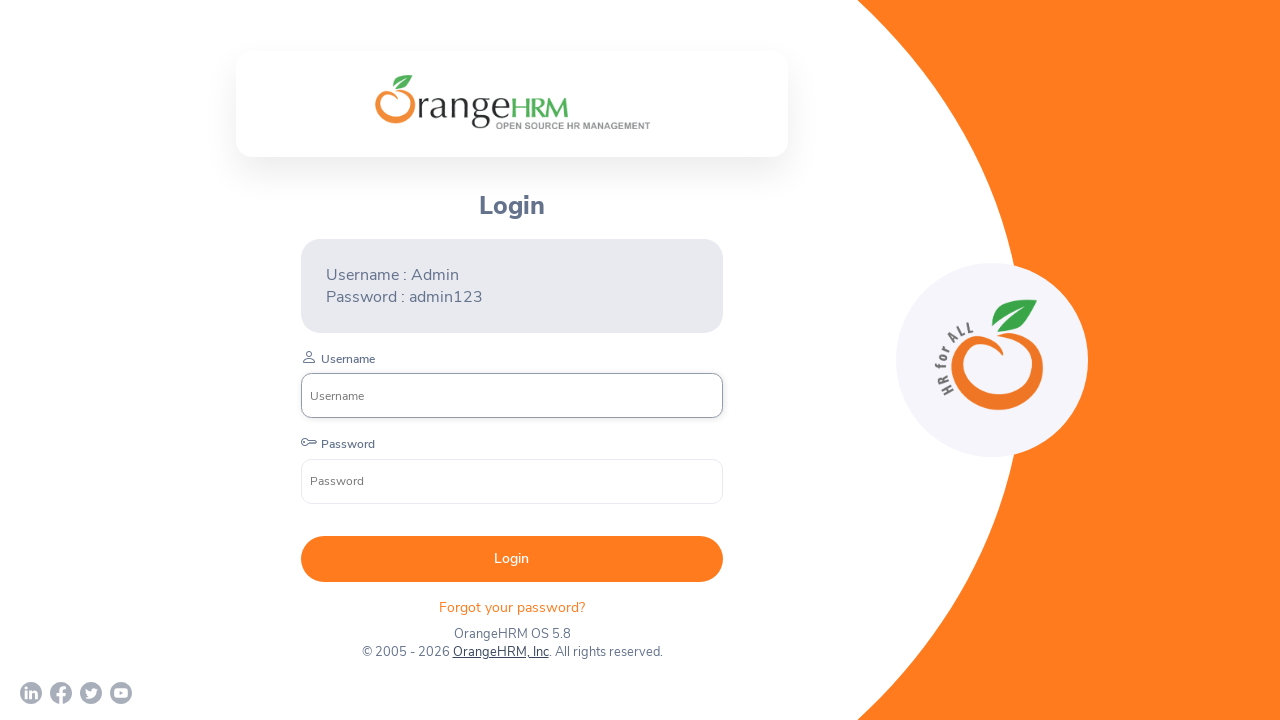

Verified URL matches expected login page URL: https://opensource-demo.orangehrmlive.com/web/index.php/auth/login
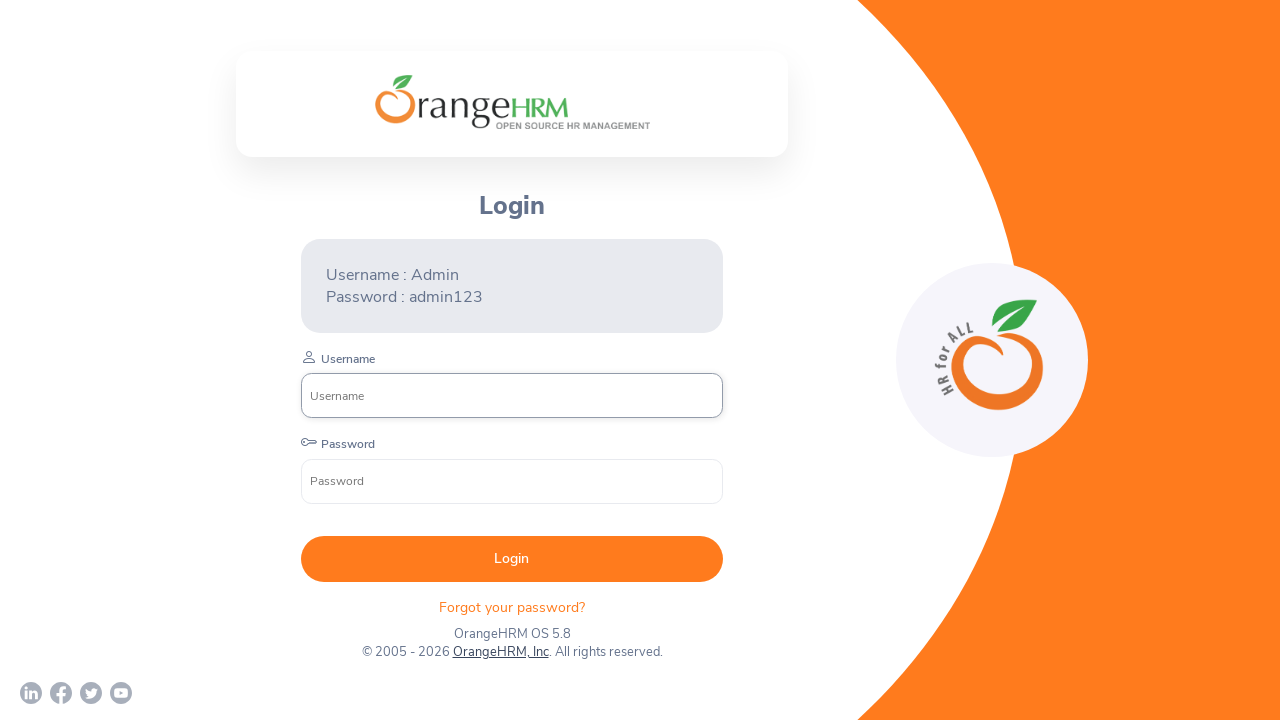

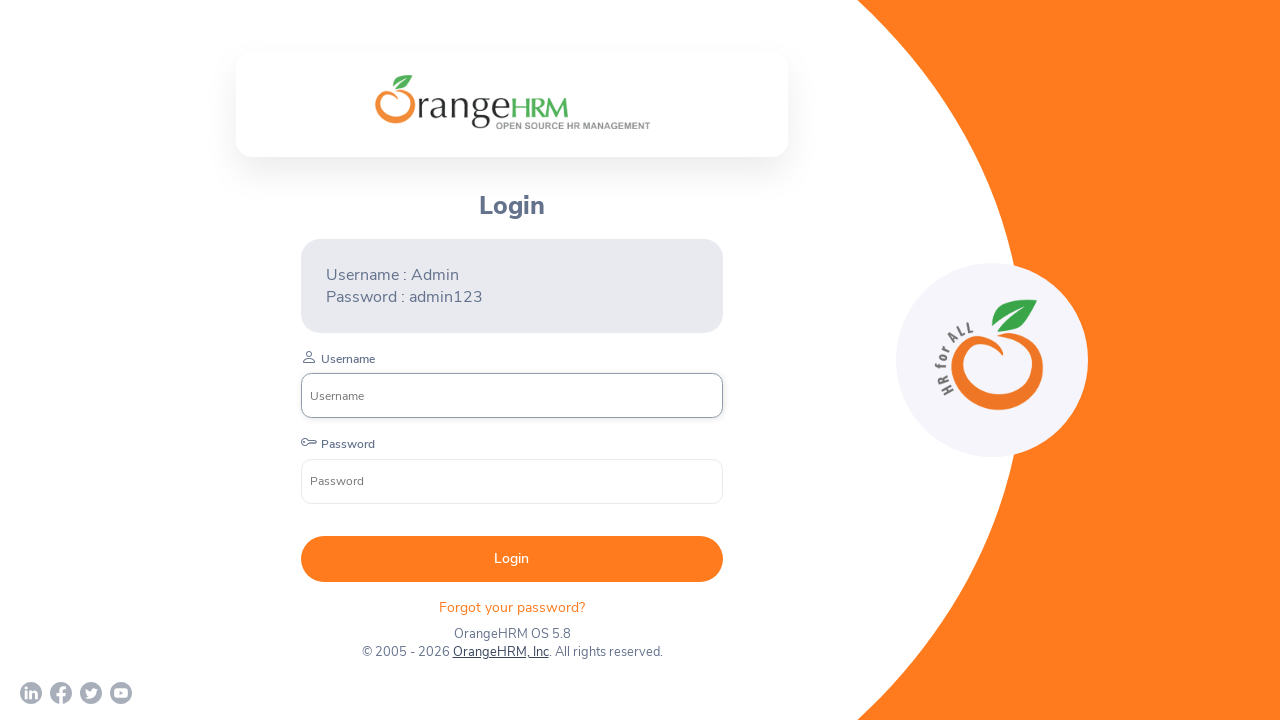